Tests class name locator by clicking on the search icon element

Starting URL: https://keybooks.ro/

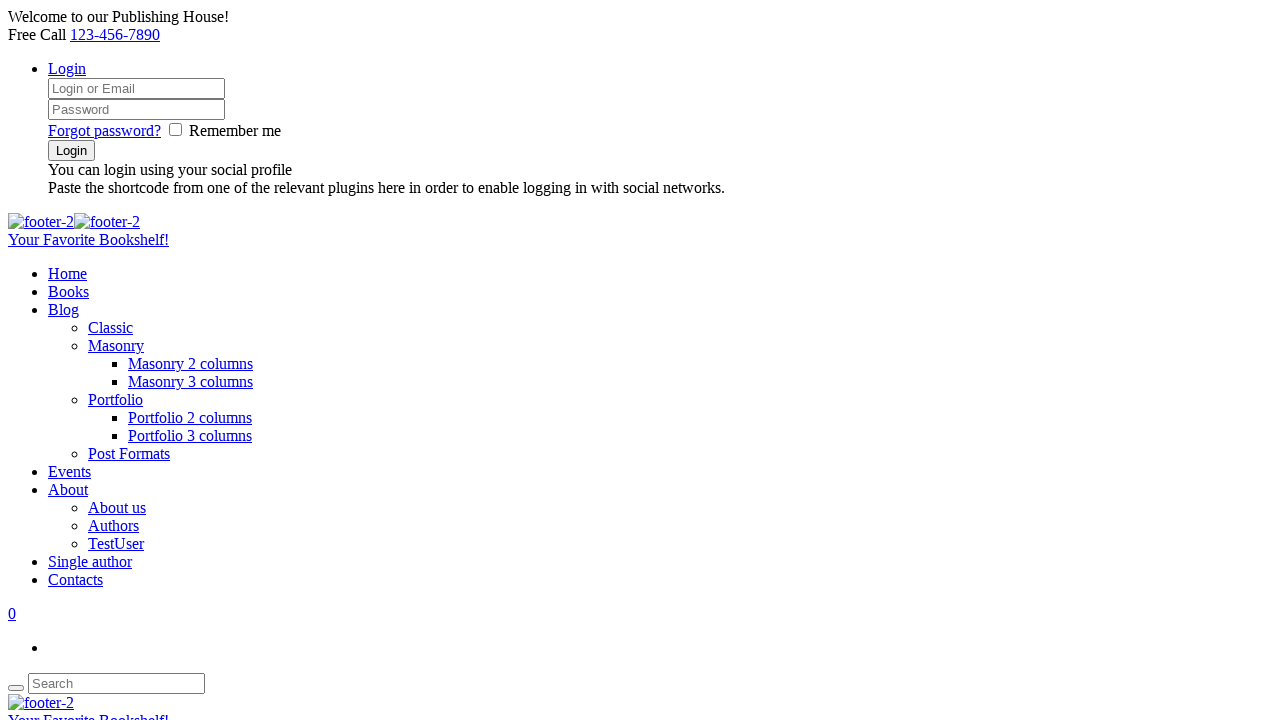

Clicked on search icon element using class name locator at (16, 688) on .icon-search
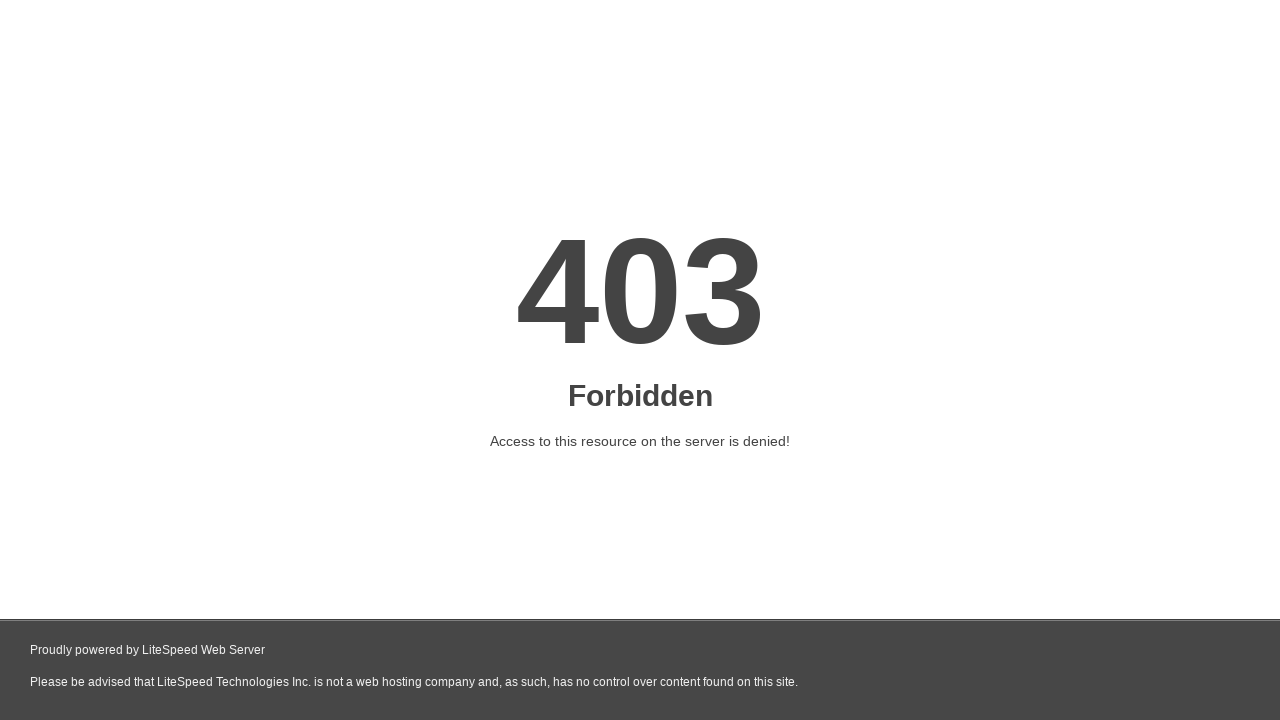

Waited for DOM content to load after clicking search icon
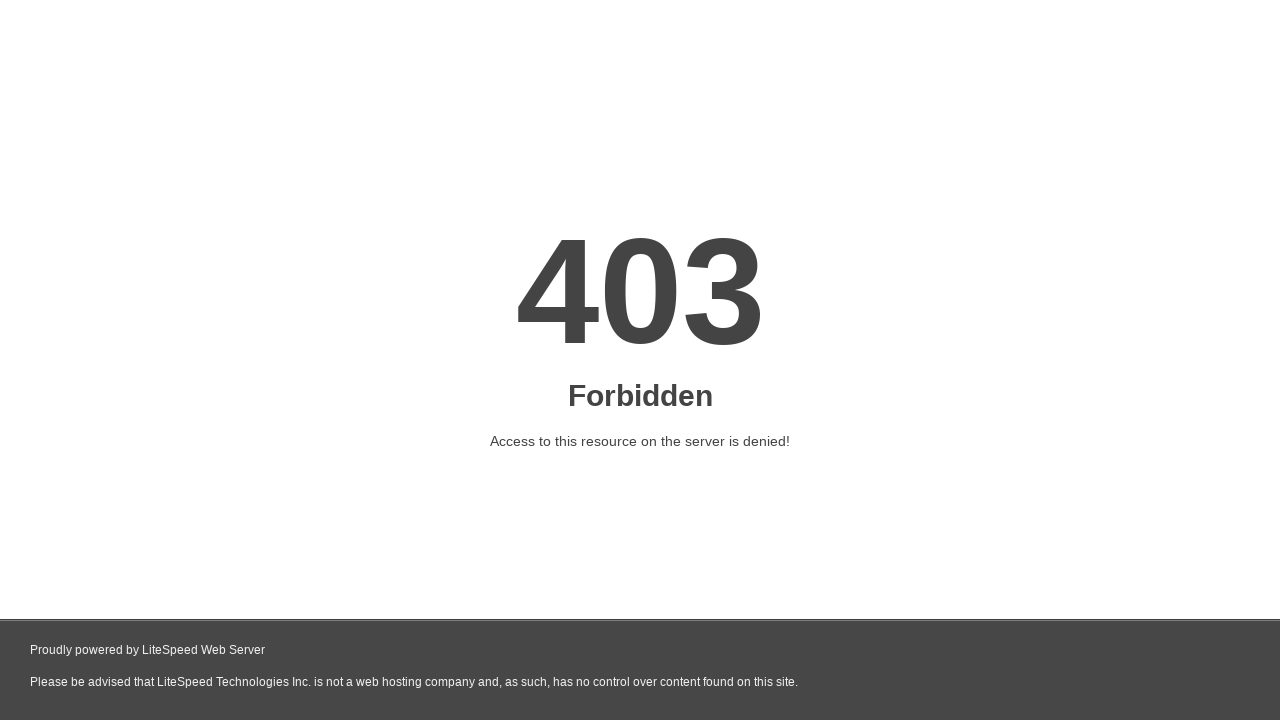

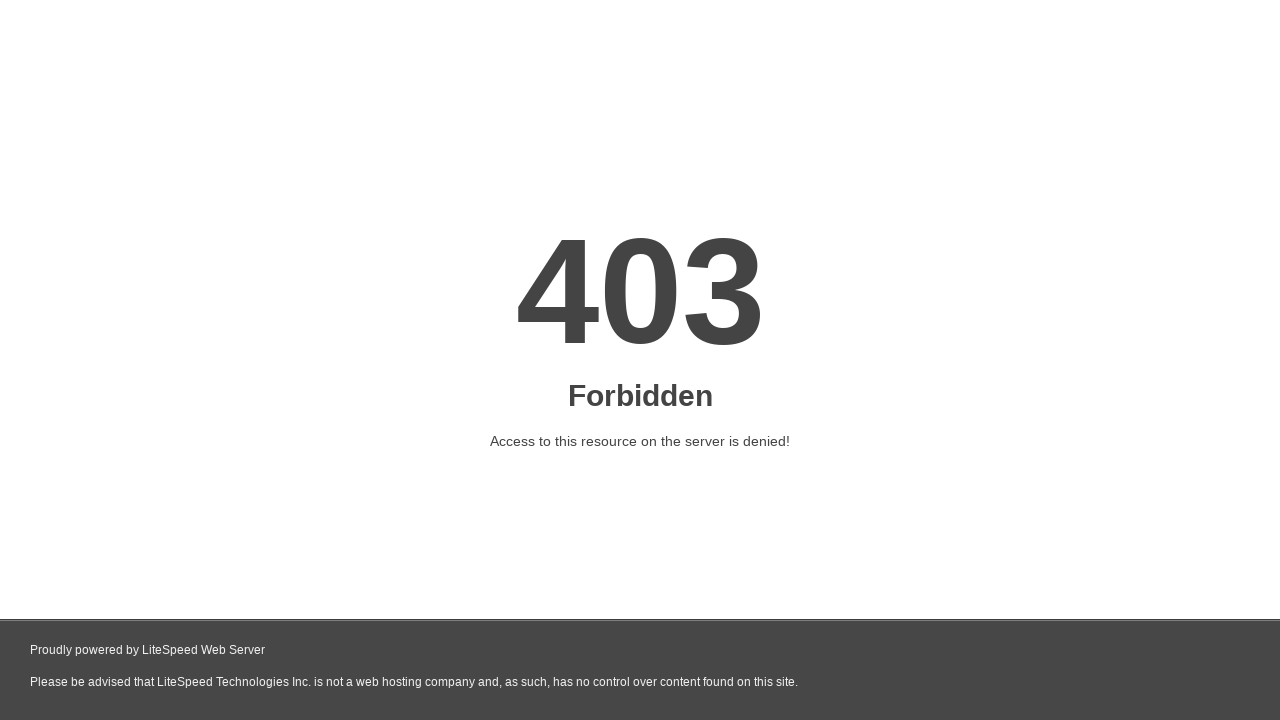